Tests customer login flow in GlobalsQA Banking demo by selecting Customer Login, choosing a user from dropdown, and logging in to verify the welcome message.

Starting URL: https://www.globalsqa.com/angularJs-protractor/BankingProject/#/login

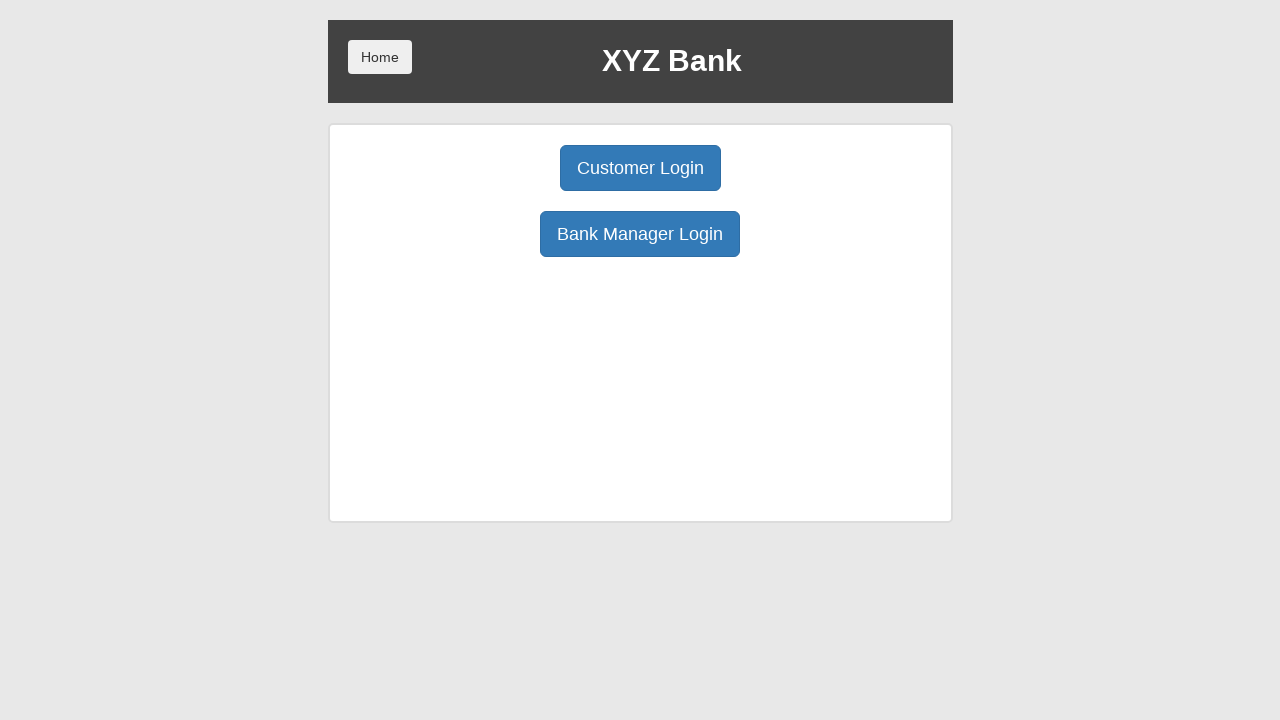

Waited 1.5 seconds for page to load
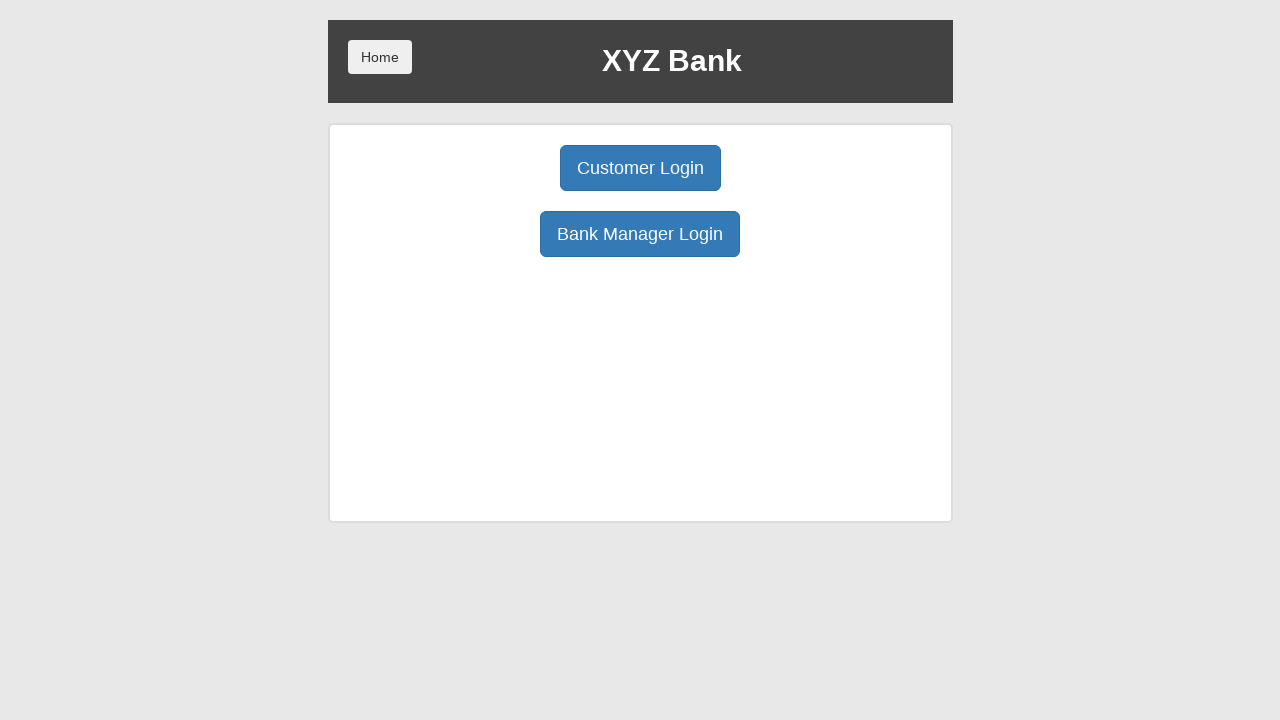

Clicked Customer Login button at (640, 168) on xpath=//button[@ng-click='customer()']
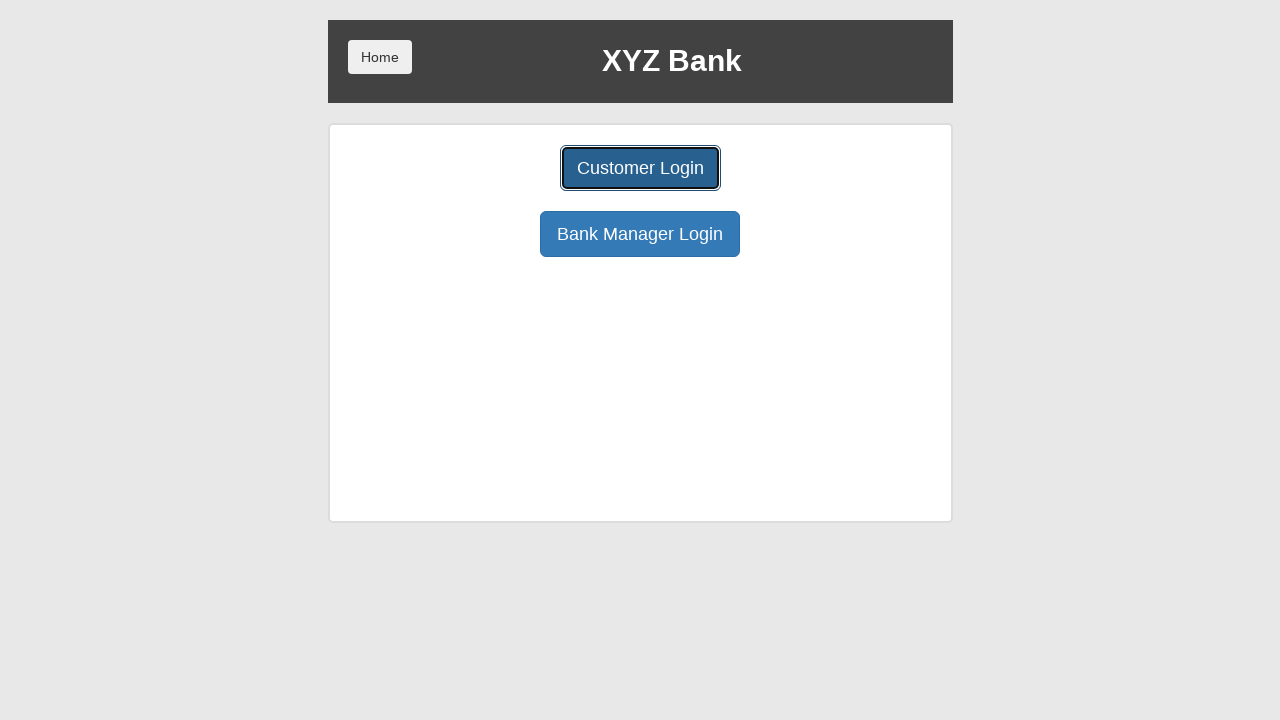

Waited 1.5 seconds for dropdown to load
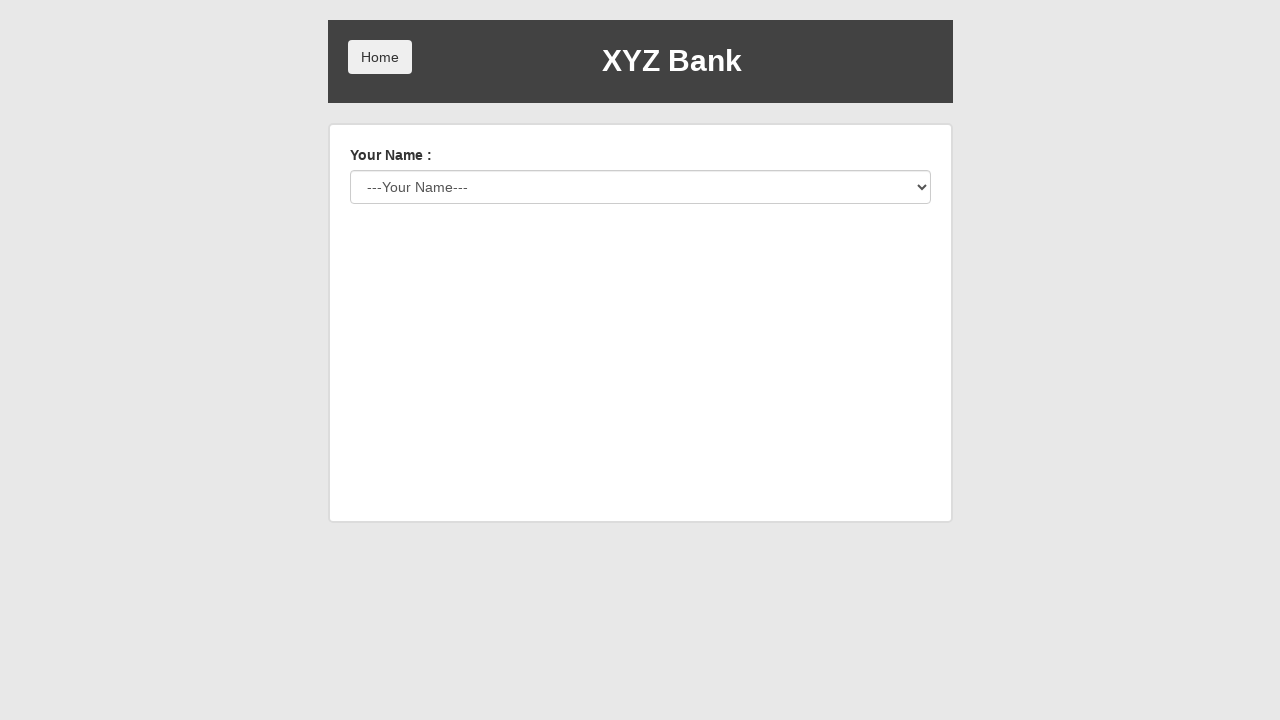

Selected Harry Potter (index 2) from user dropdown on #userSelect
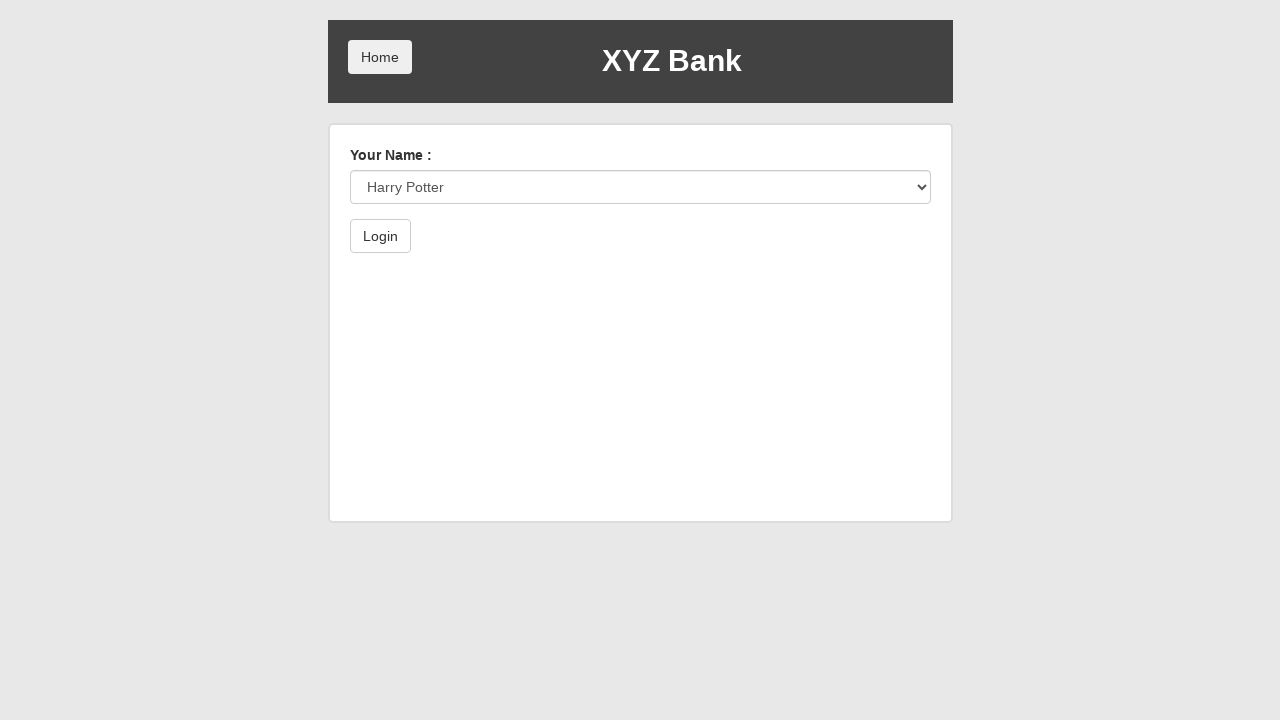

Clicked login submit button at (380, 236) on xpath=//button[@type='submit']
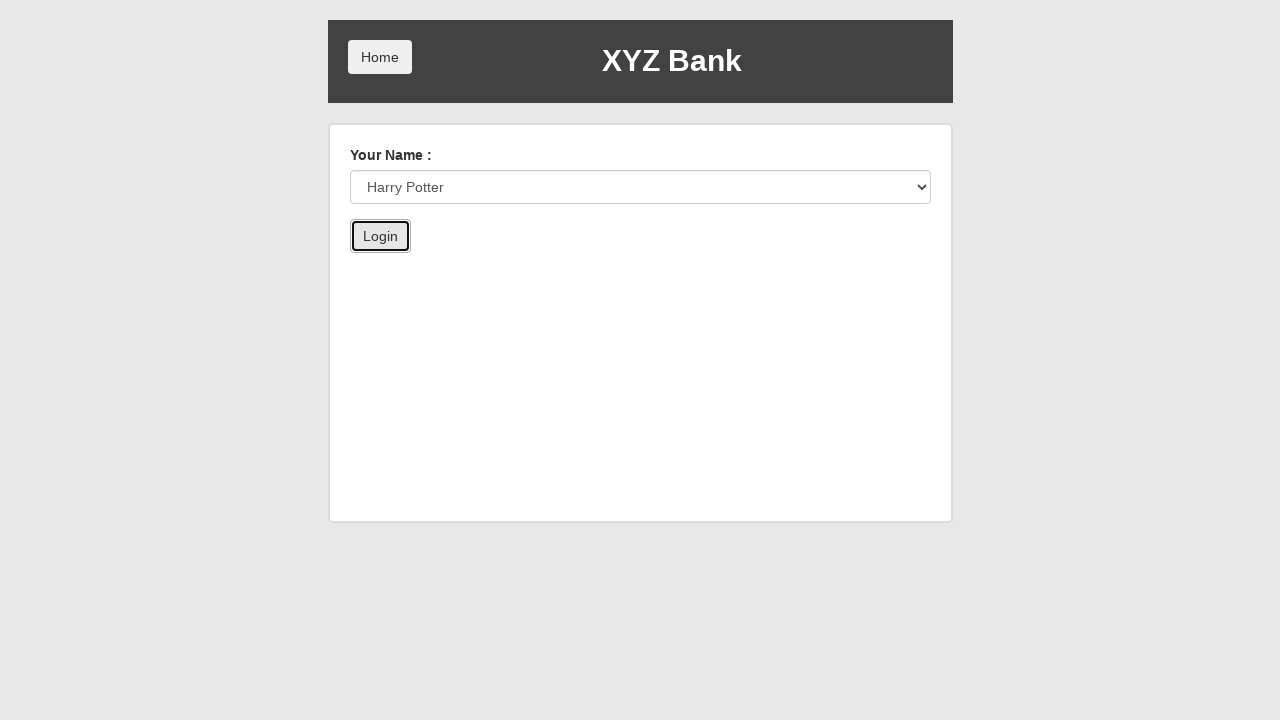

Waited 1.5 seconds for login to complete
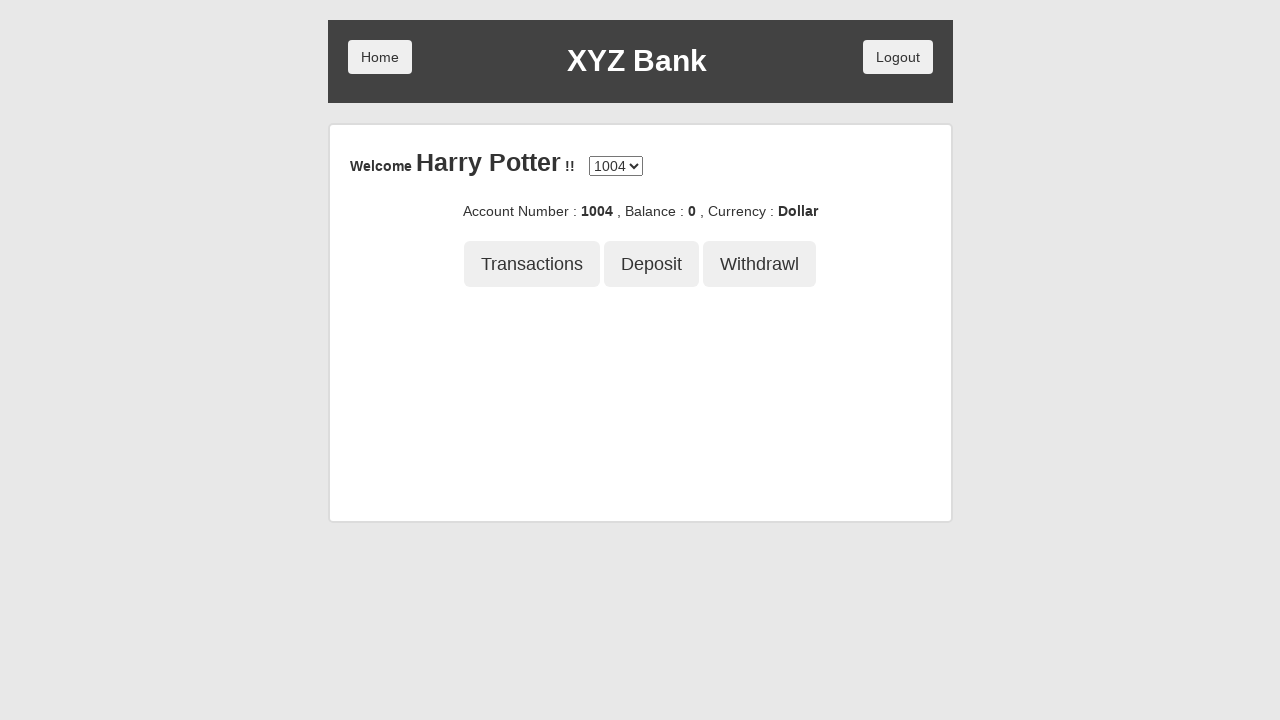

Welcome message appeared - customer login successful
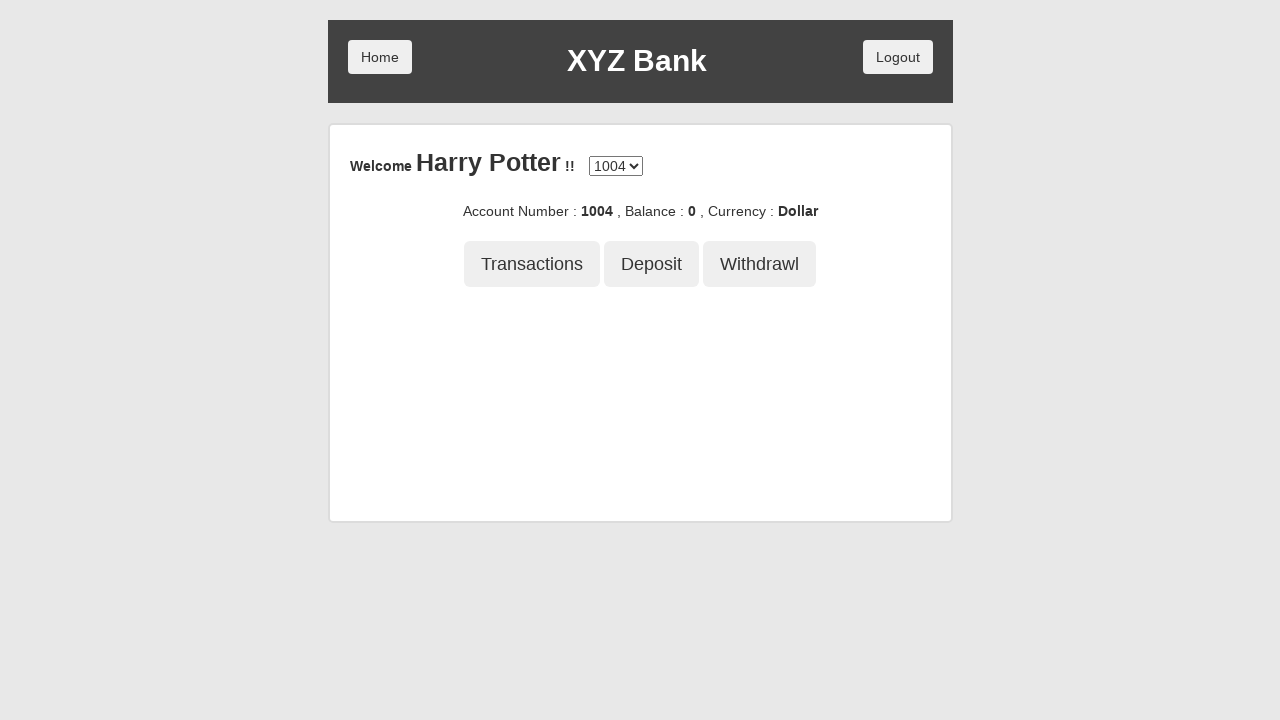

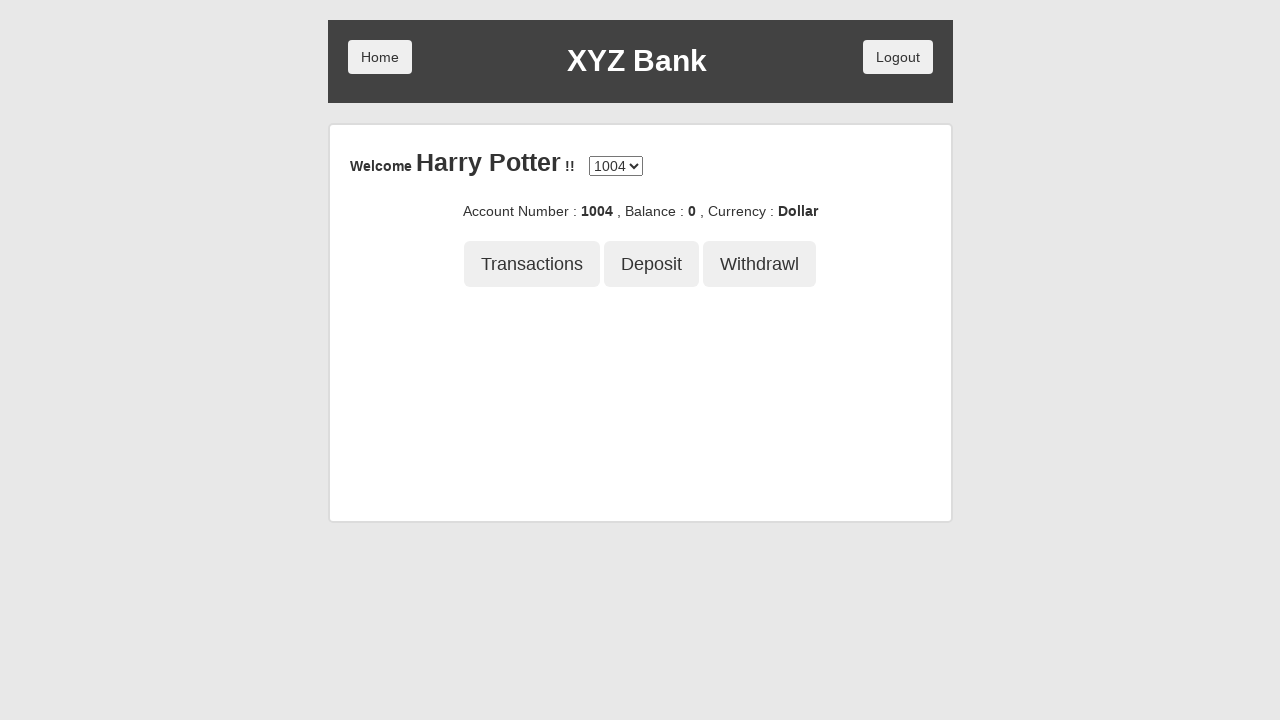